Tests navigation on the Playwright Python documentation site by clicking the "Docs" link and verifying the page title changes to the Installation page.

Starting URL: https://playwright.dev/python

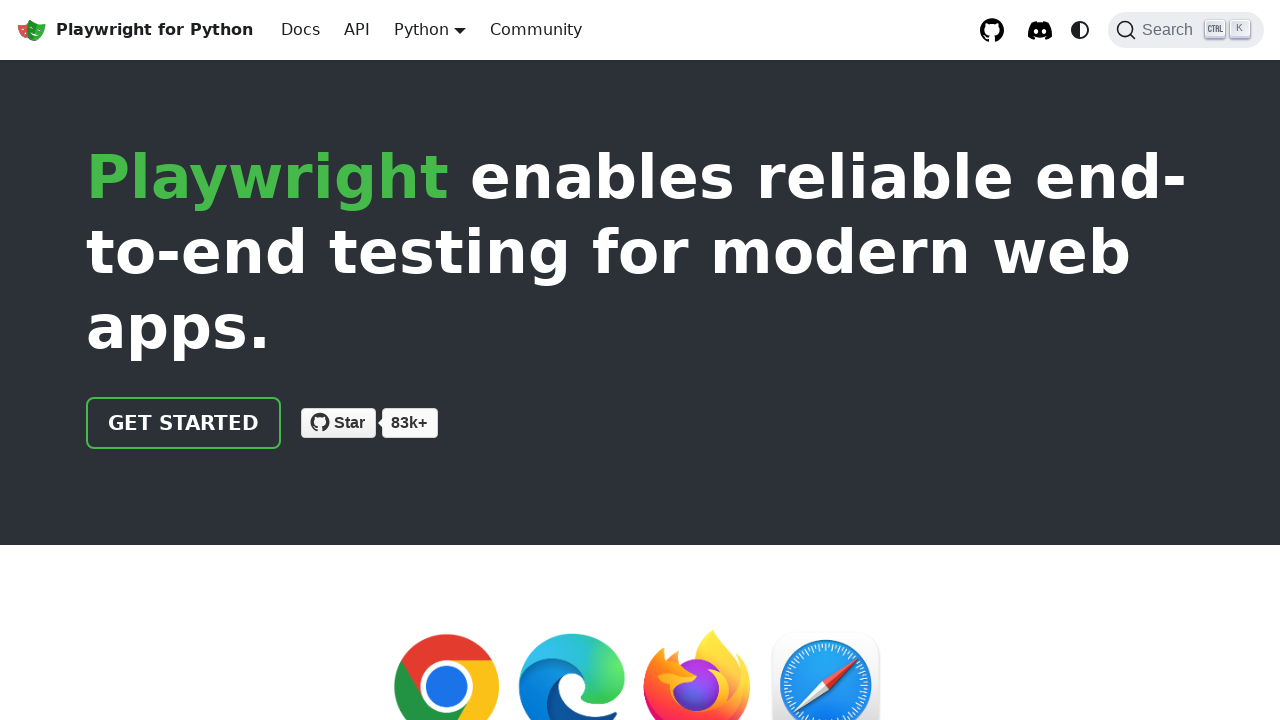

Clicked the 'Docs' link at (300, 30) on a >> internal:has-text="Docs"i
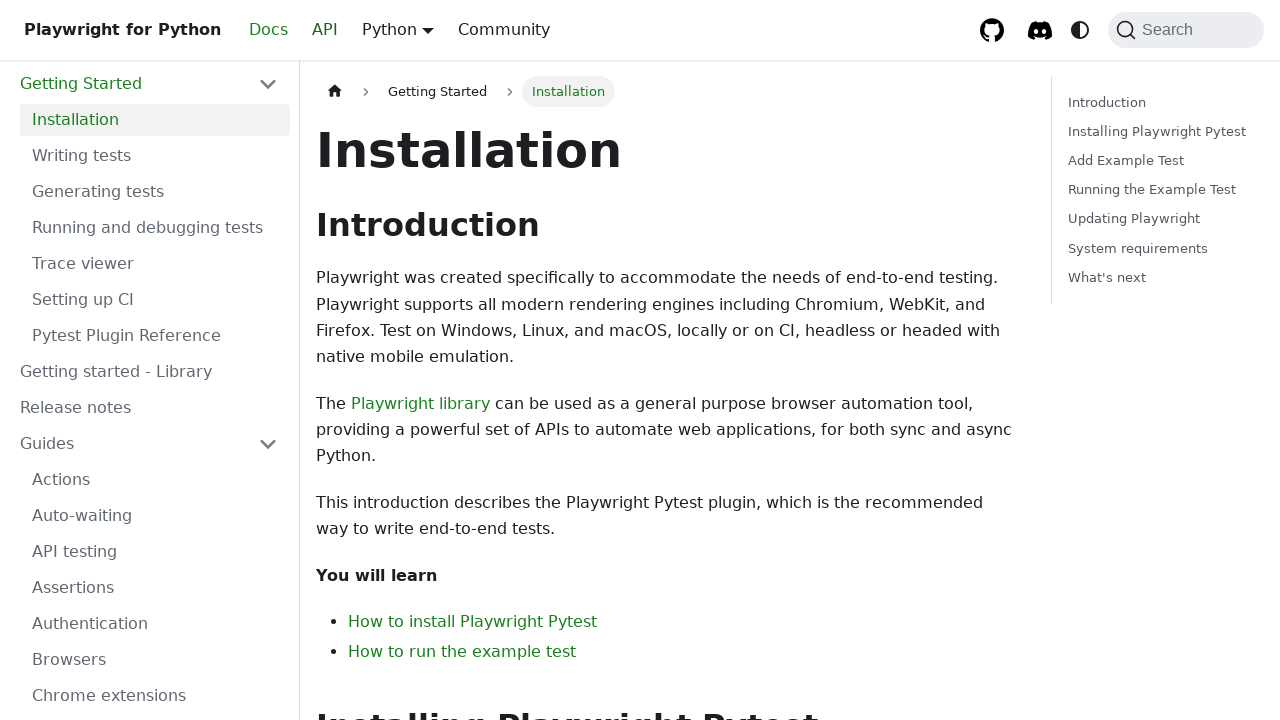

Waited for page load to complete
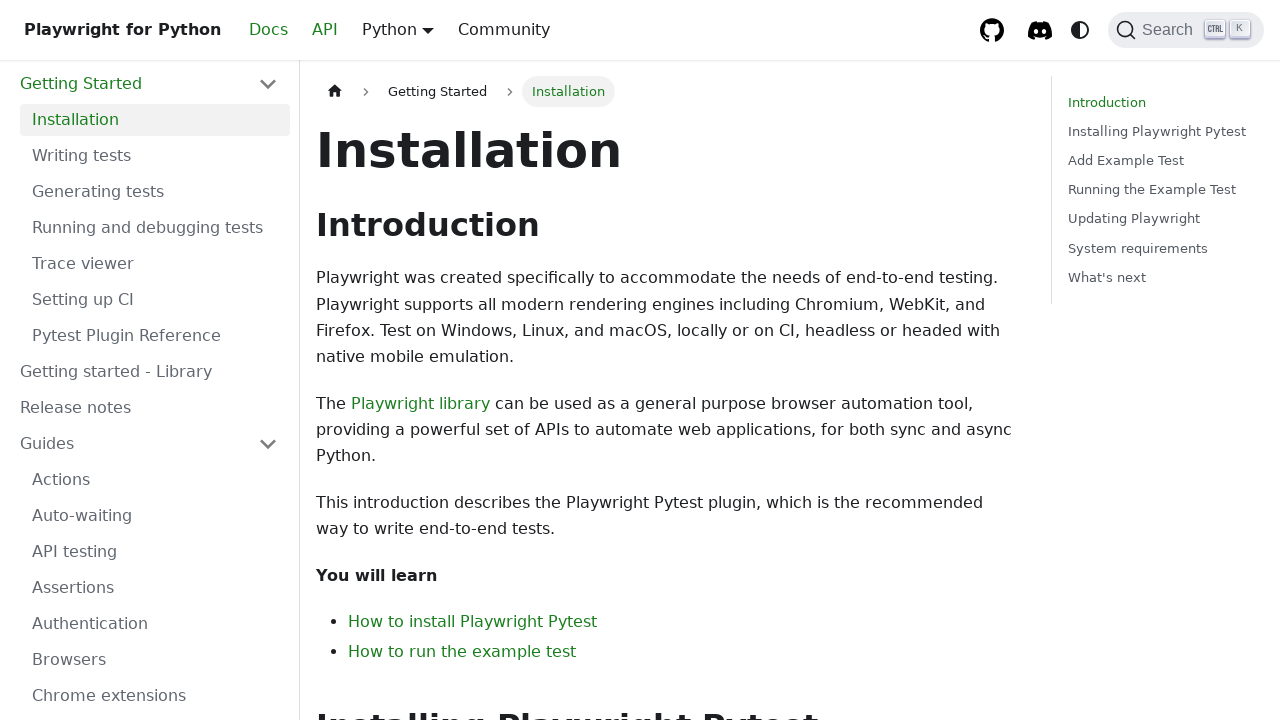

Verified page title is 'Installation | Playwright Python'
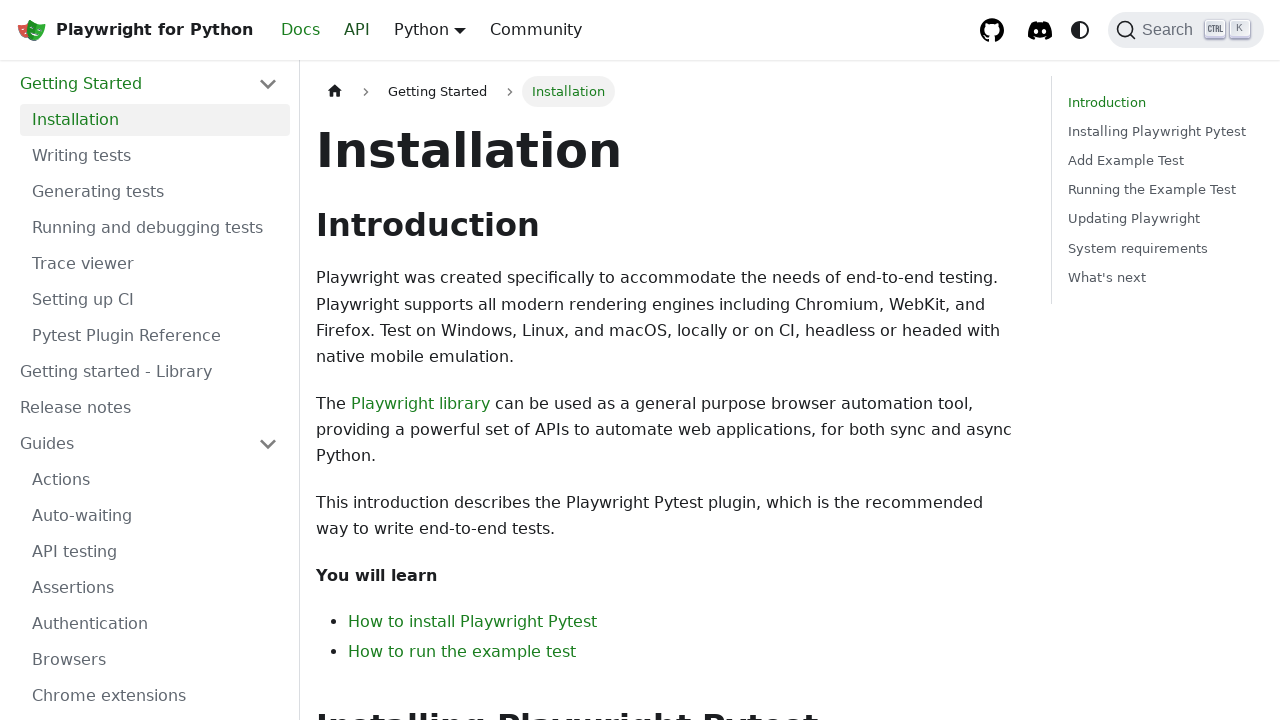

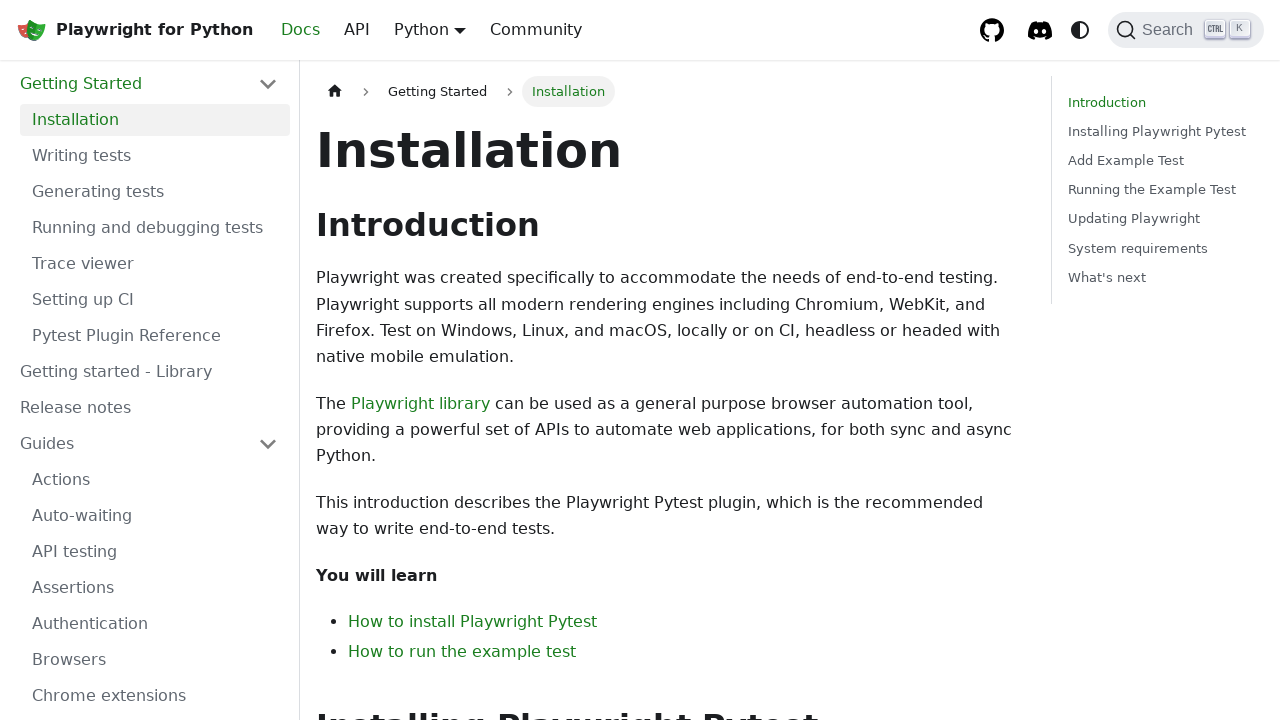